Tests a text box form by filling in personal information fields, using keyboard shortcuts to copy current address to permanent address, and submitting the form

Starting URL: https://demoqa.com/text-box

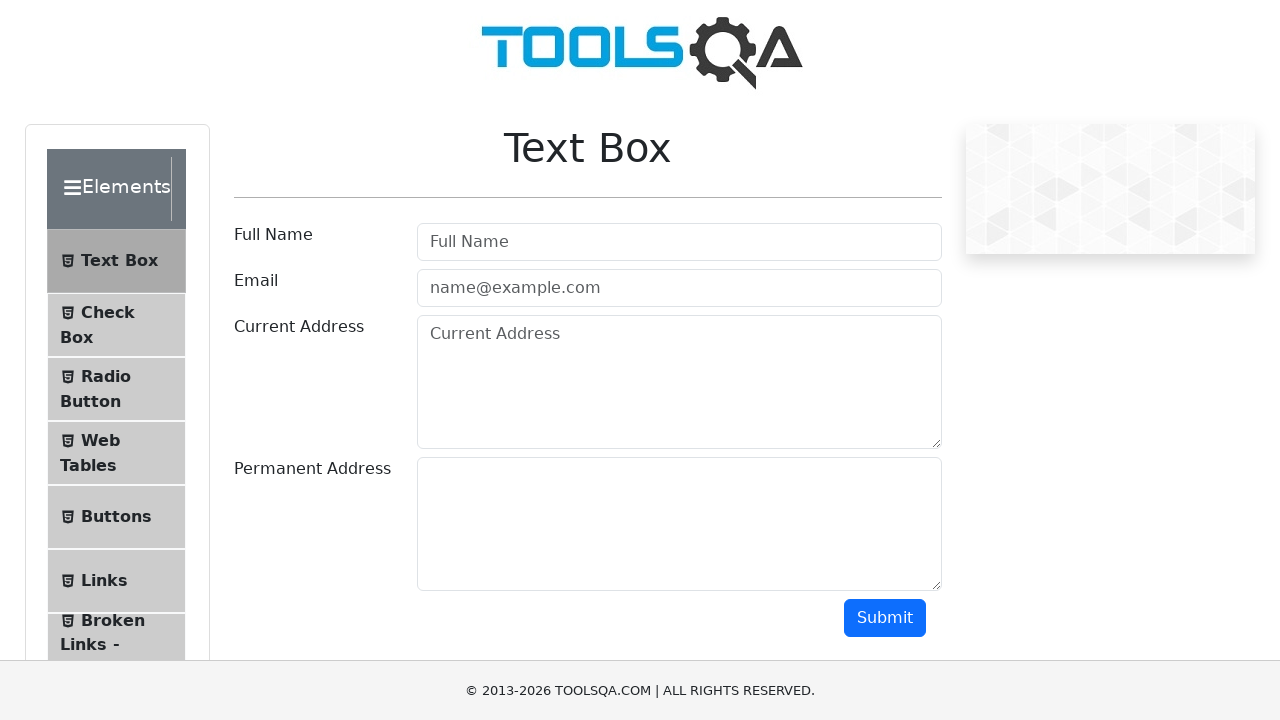

Scrolled down 400px to make form visible
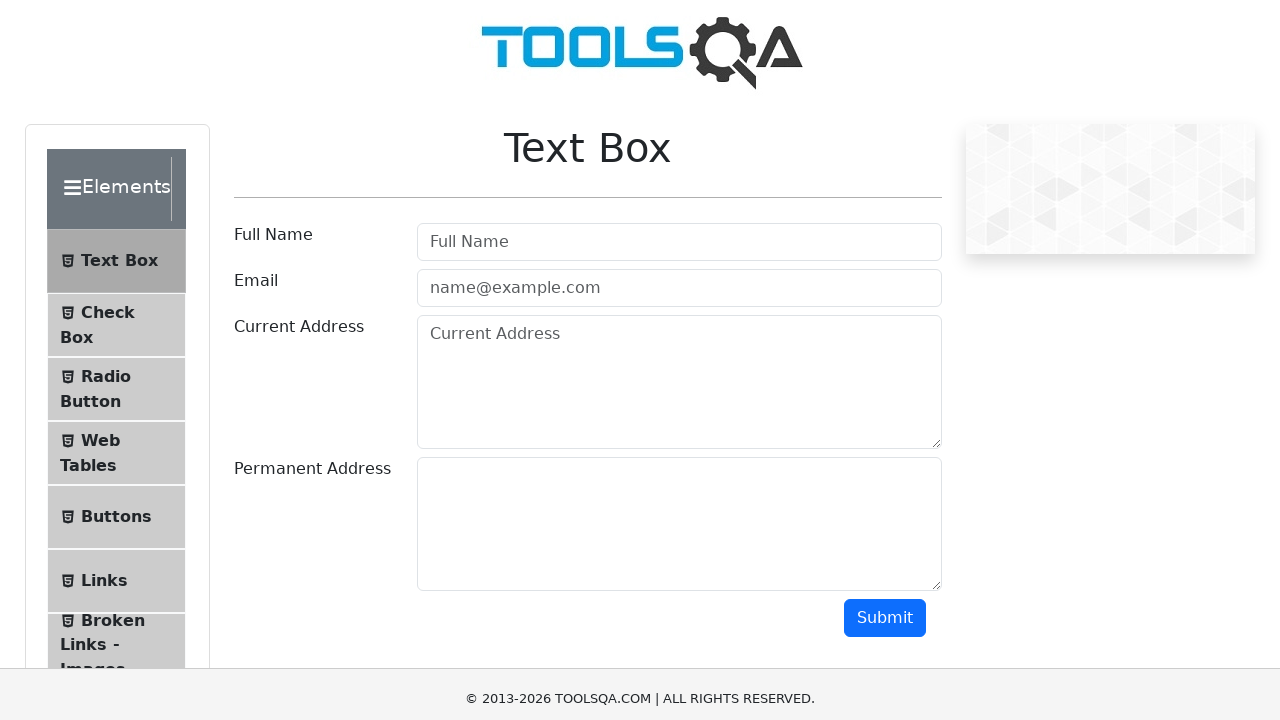

Filled in full name field with 'hedia ghizaoui' on #userName
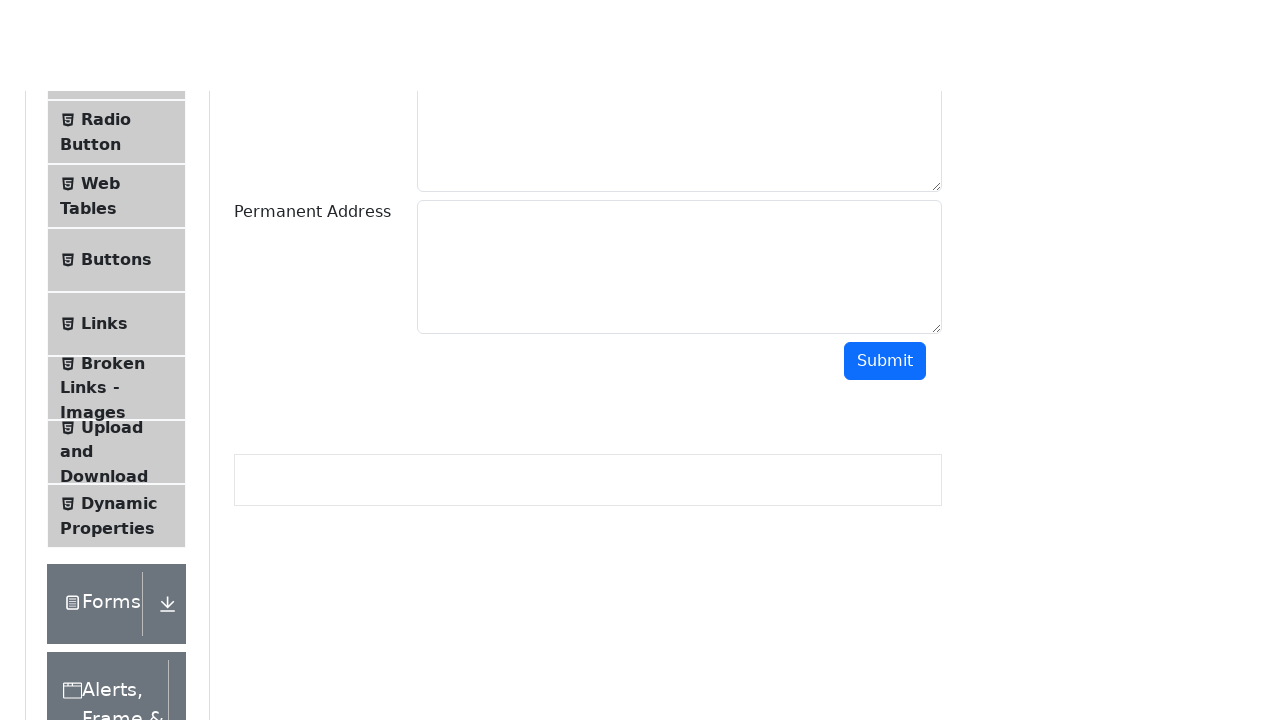

Filled in email field with 'hedia@gmail.com' on #userEmail
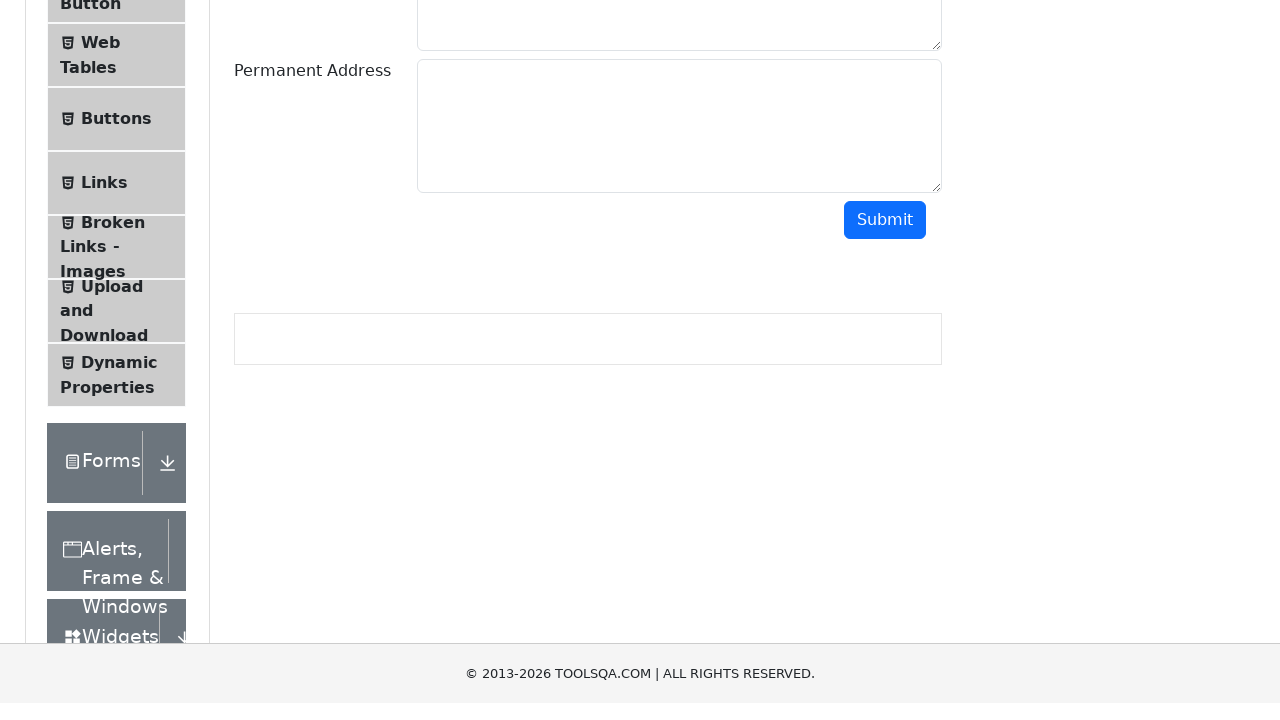

Filled in current address field with 'france' on #currentAddress
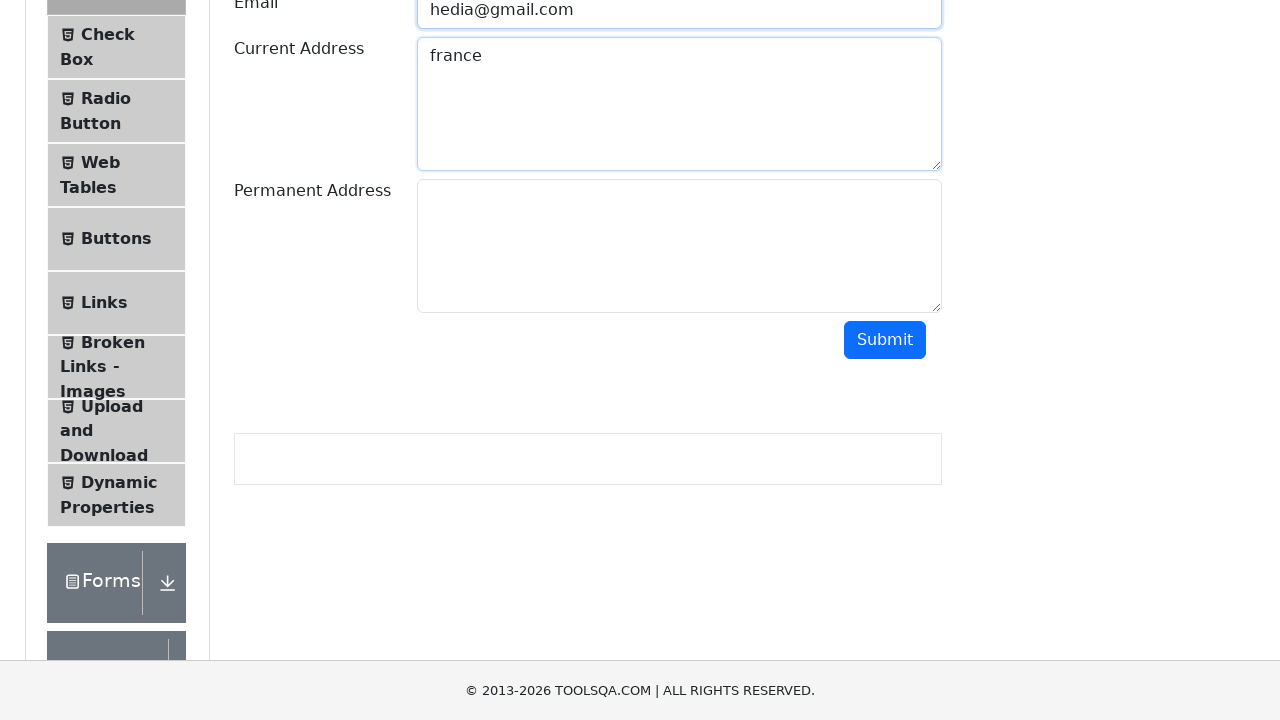

Selected all text in current address field using Ctrl+A on #currentAddress
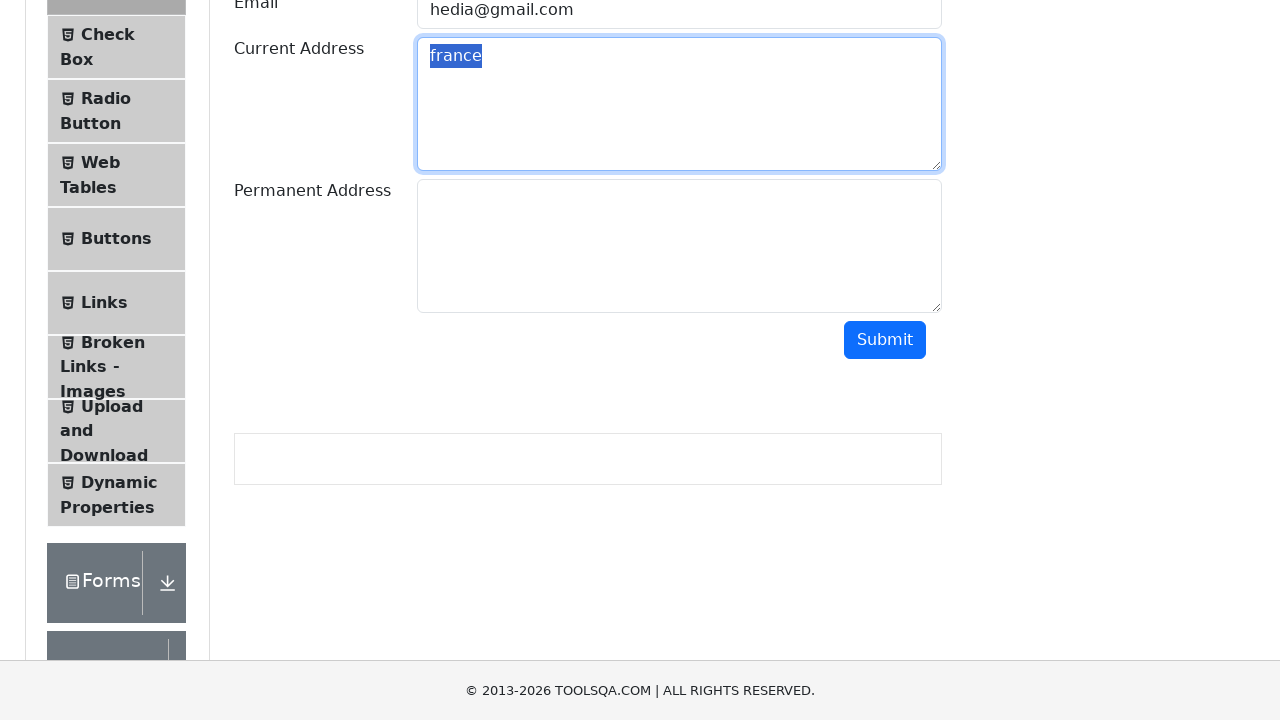

Copied current address text using Ctrl+C on #currentAddress
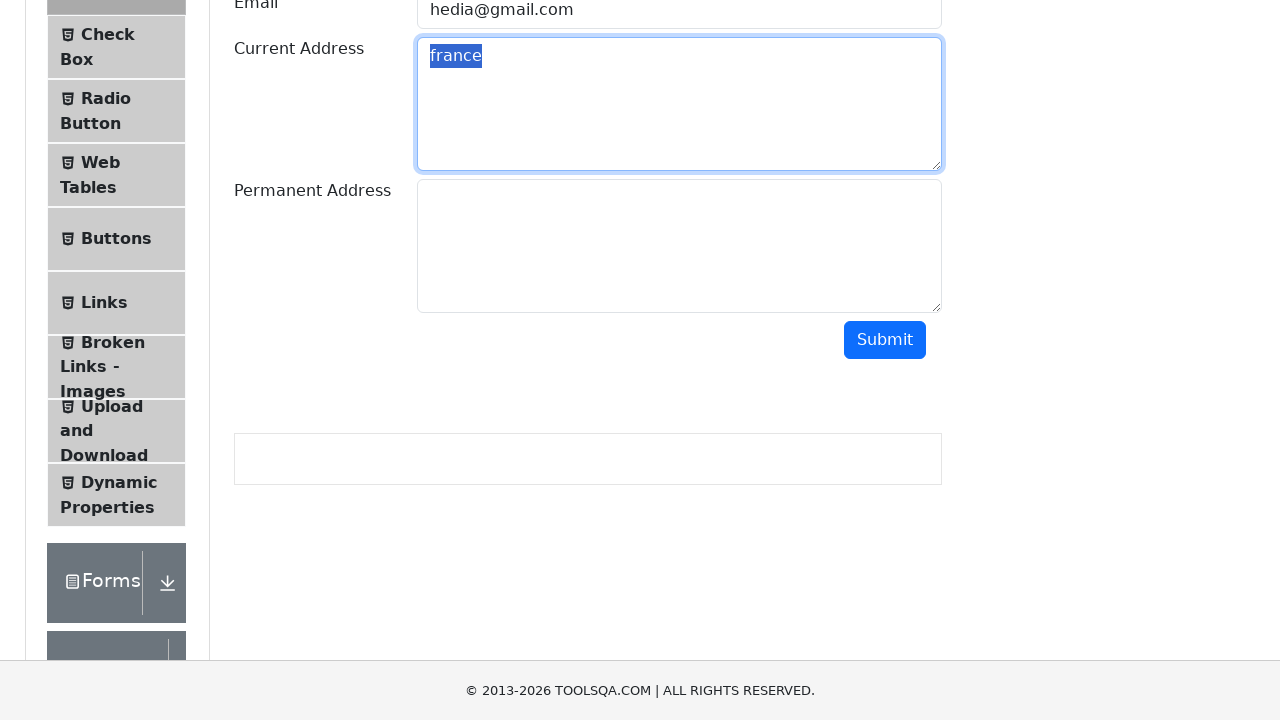

Pasted address into permanent address field using Ctrl+V on #permanentAddress
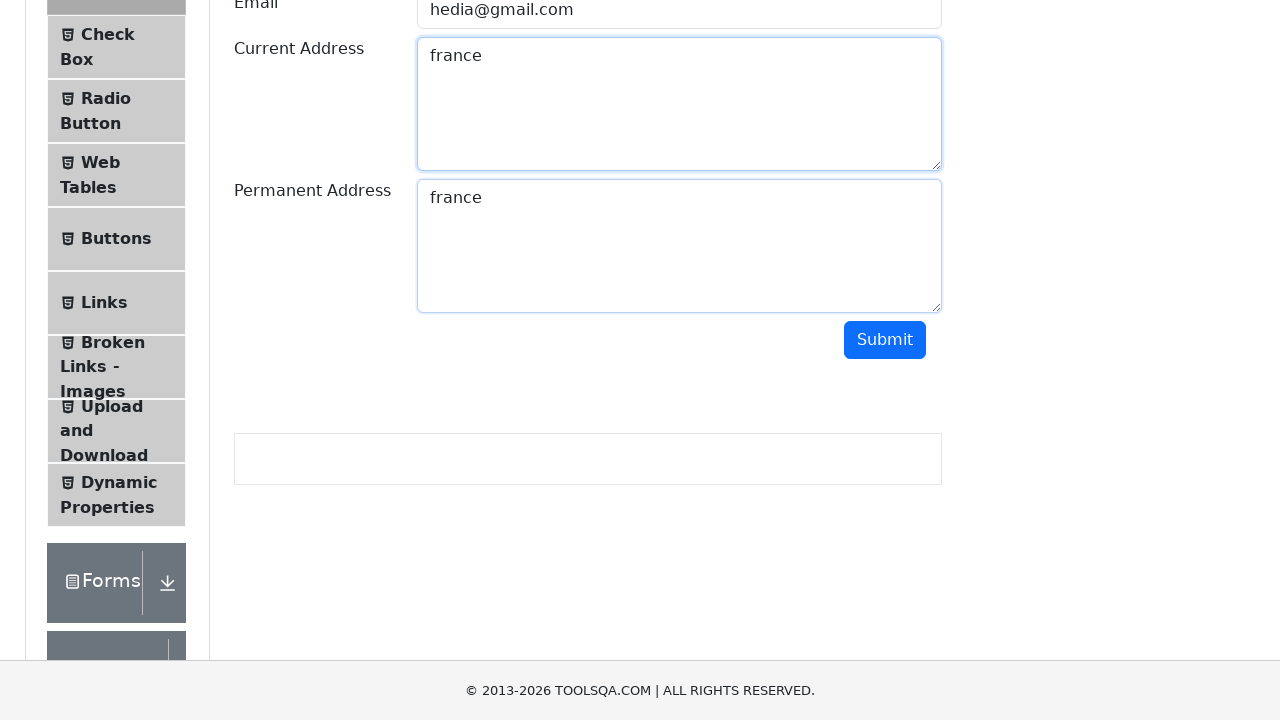

Clicked submit button to submit the form at (885, 340) on #submit
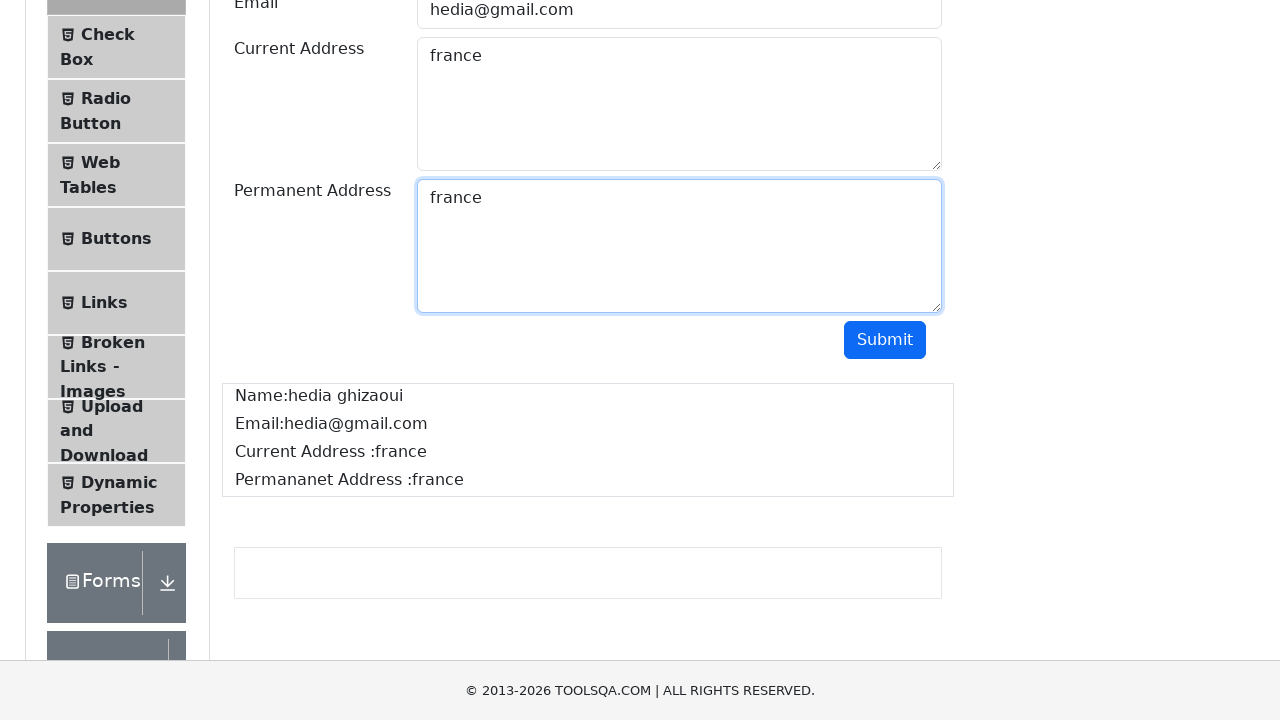

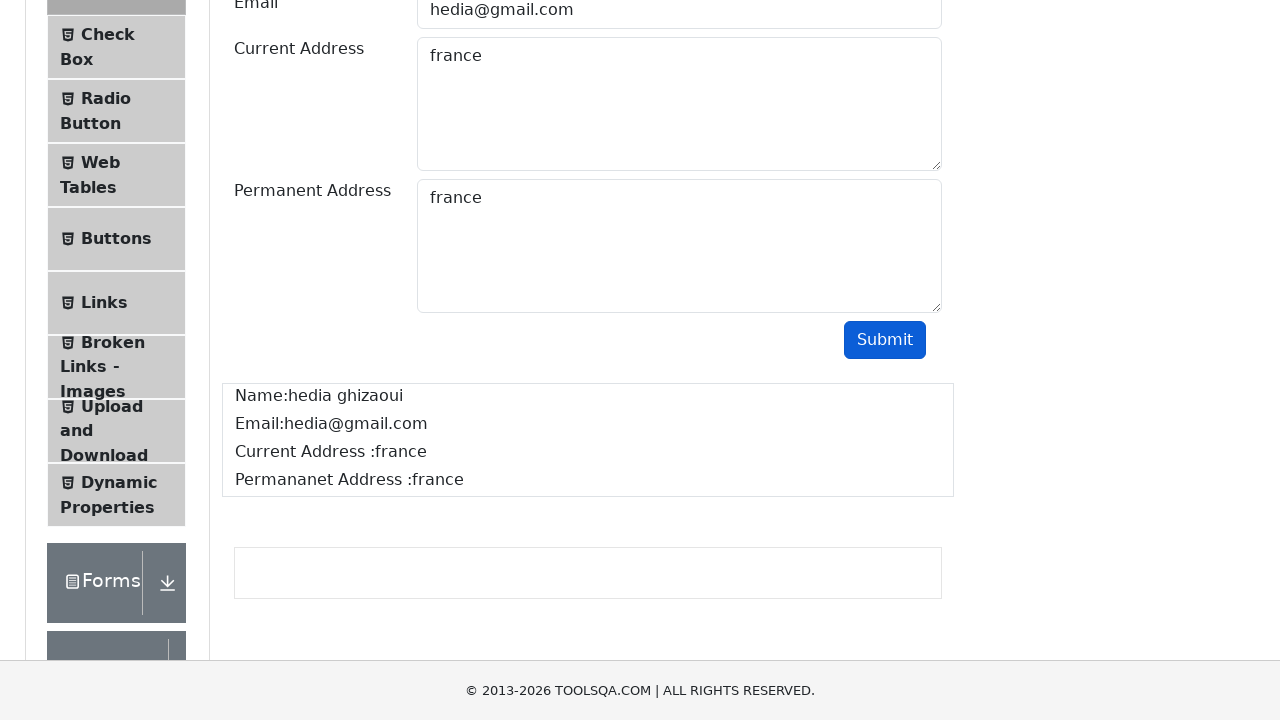